Tests multiple window handling by navigating to a page, opening a new window via a link, switching between windows to verify content, and then returning to the parent window

Starting URL: https://the-internet.herokuapp.com/

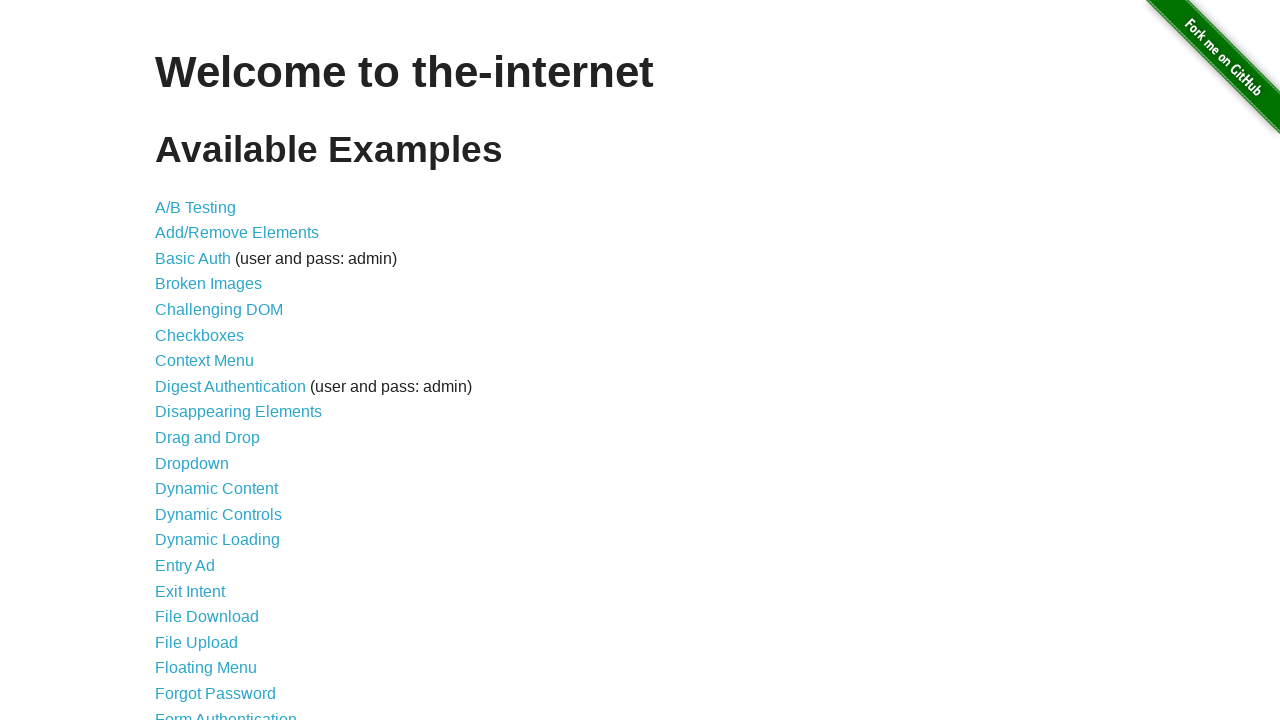

Clicked on 'Multiple Windows' link to navigate to multiple window handling page at (218, 369) on text=Multiple Windows
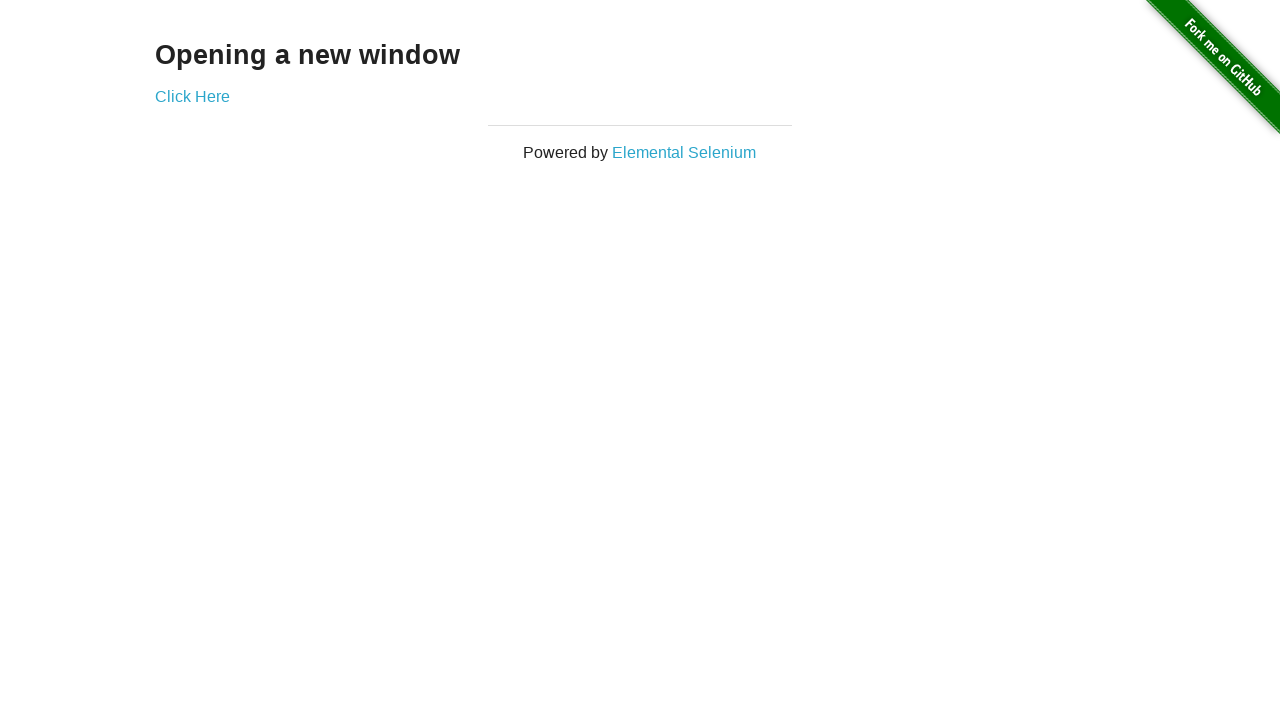

Clicked 'Click Here' link which opened a new window/tab at (192, 96) on text=Click Here
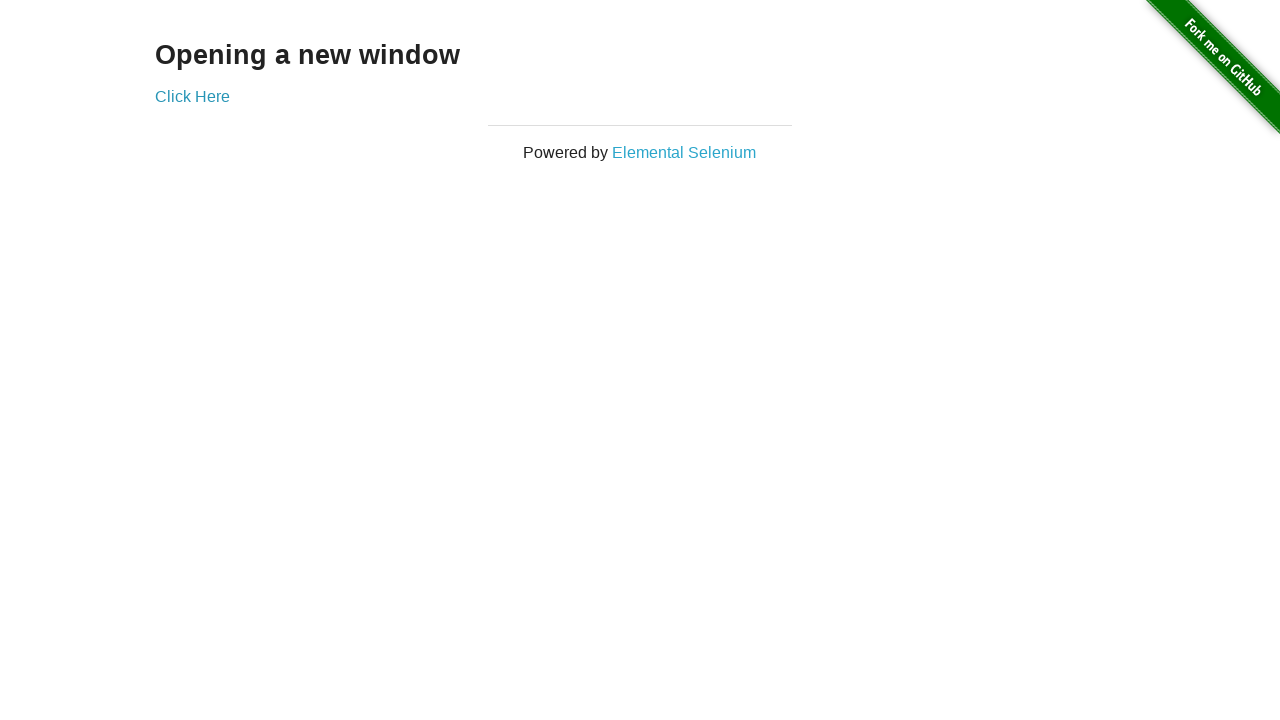

Captured reference to the newly opened child window
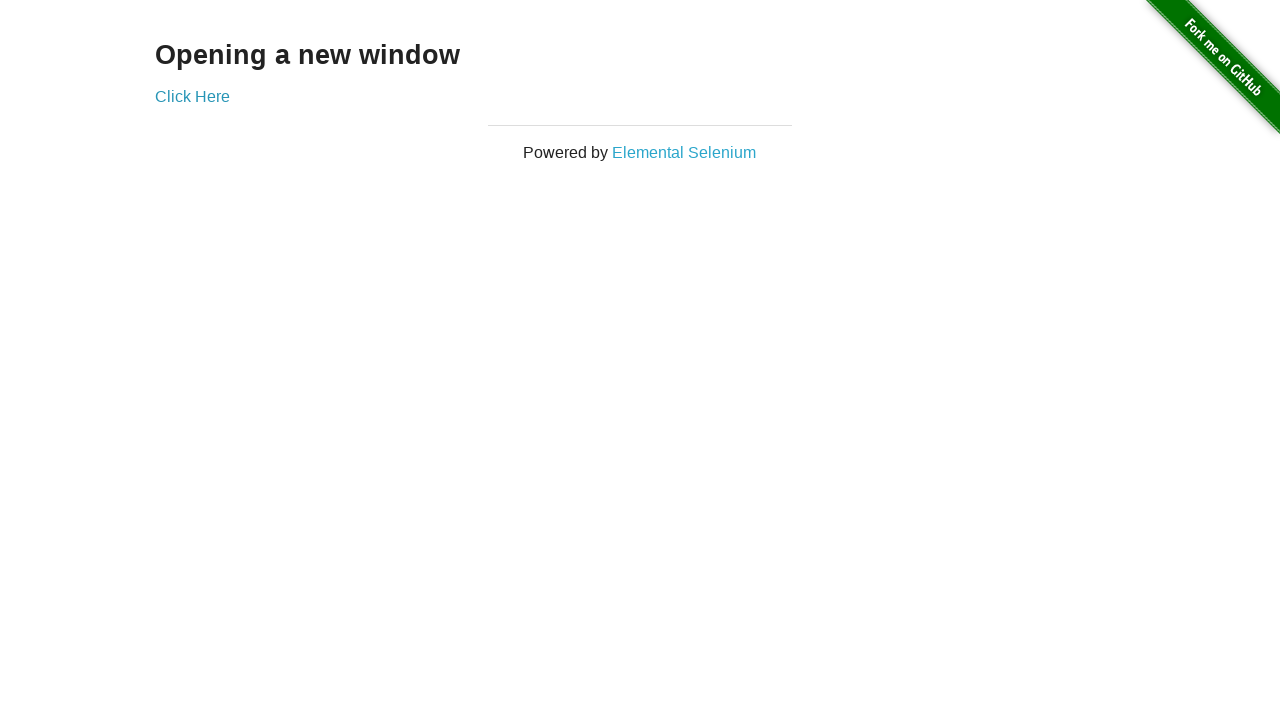

Extracted text from child window: 'New Window'
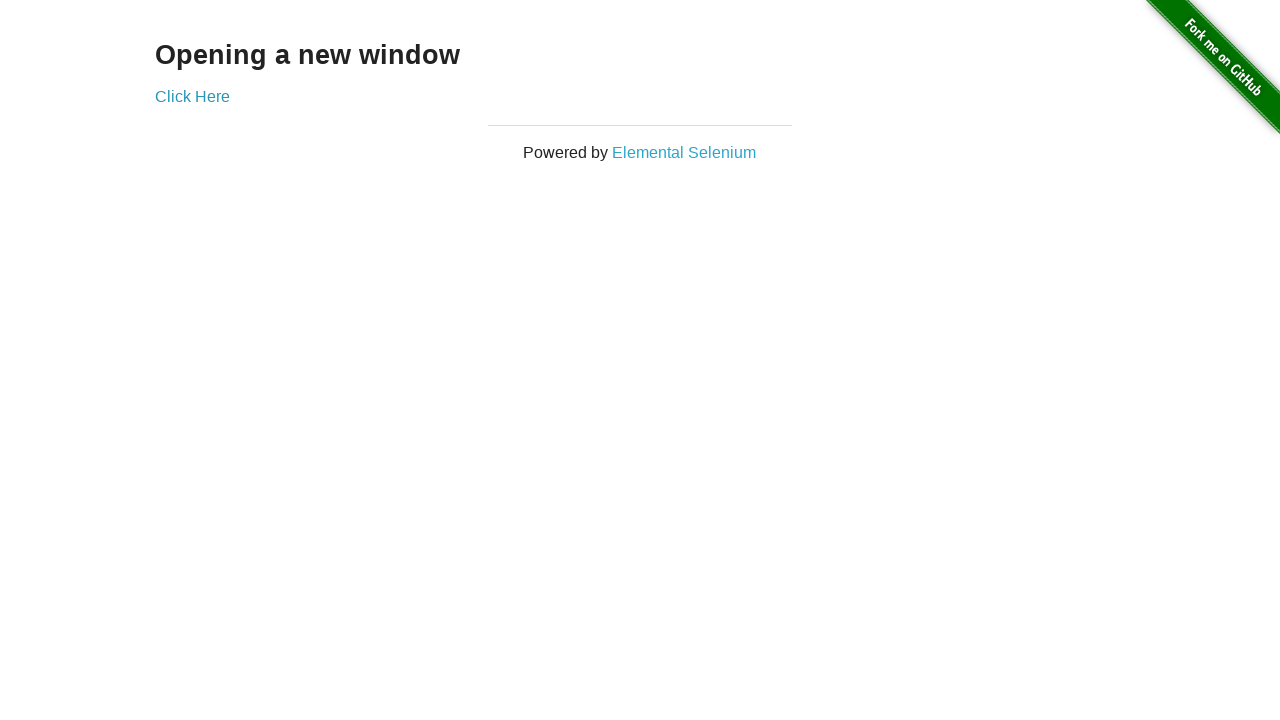

Printed child window text to console
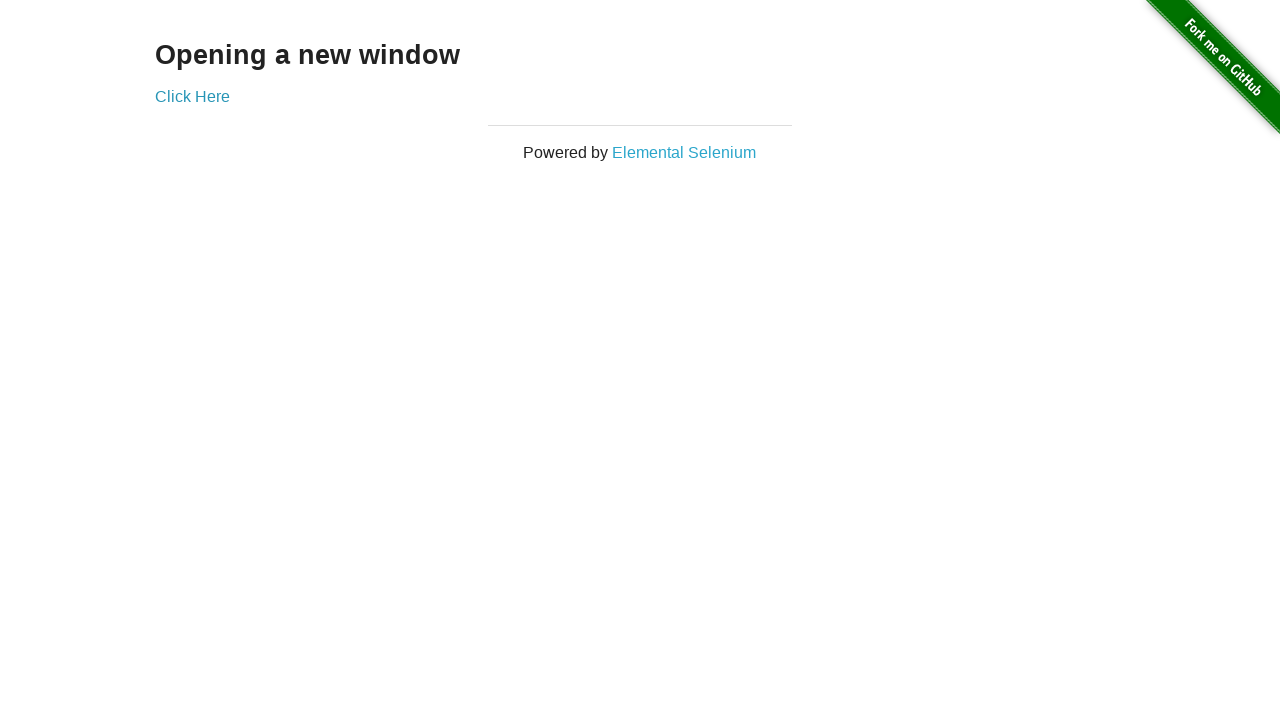

Closed the child window
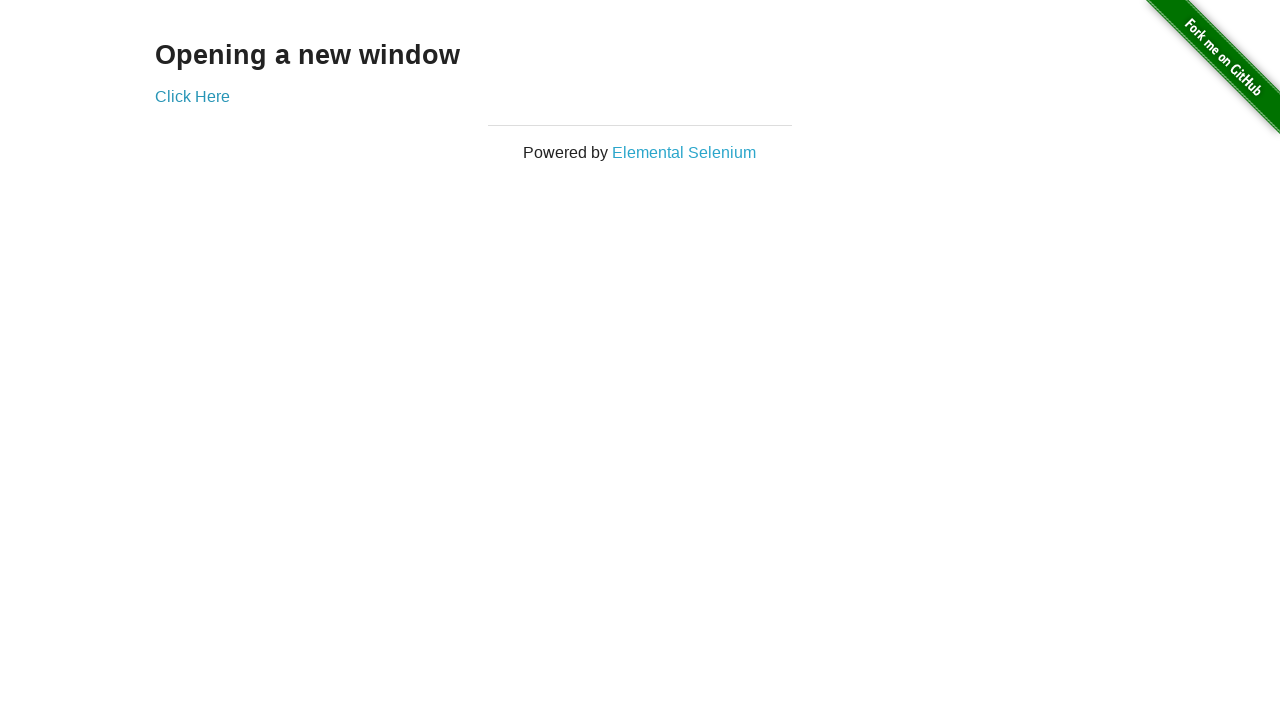

Extracted text from parent window: 'Opening a new window'
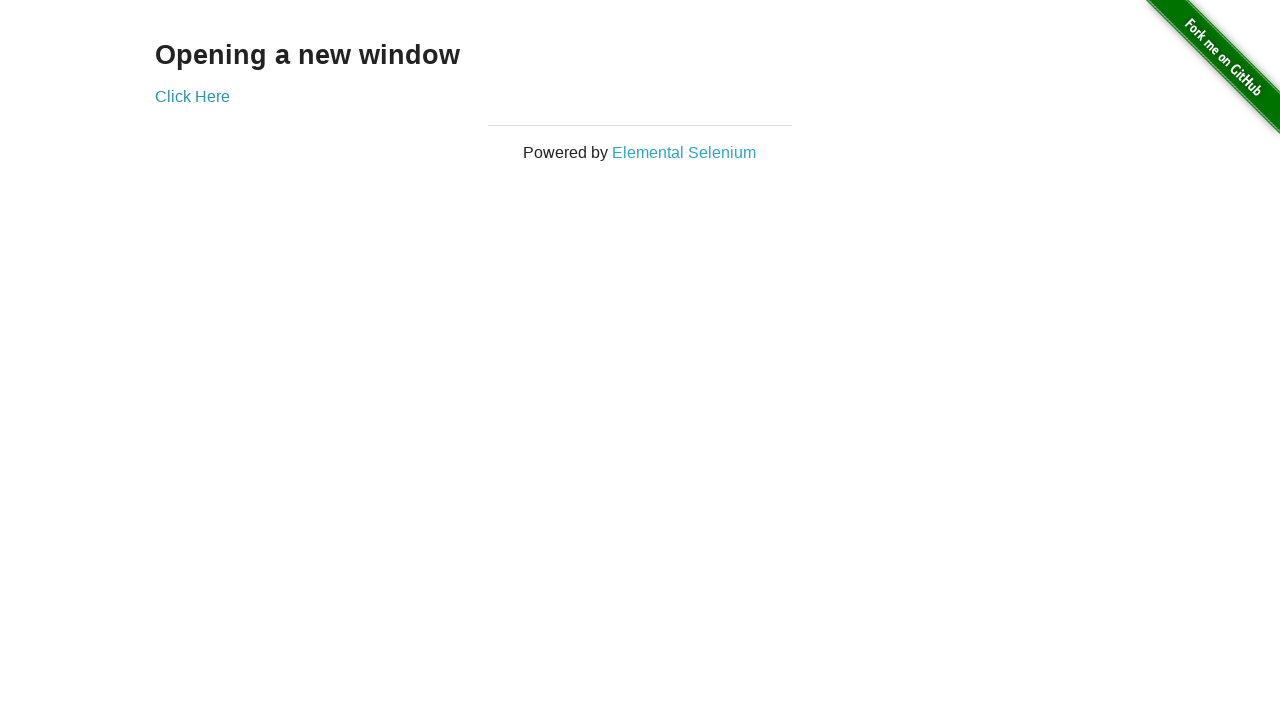

Printed parent window text to console
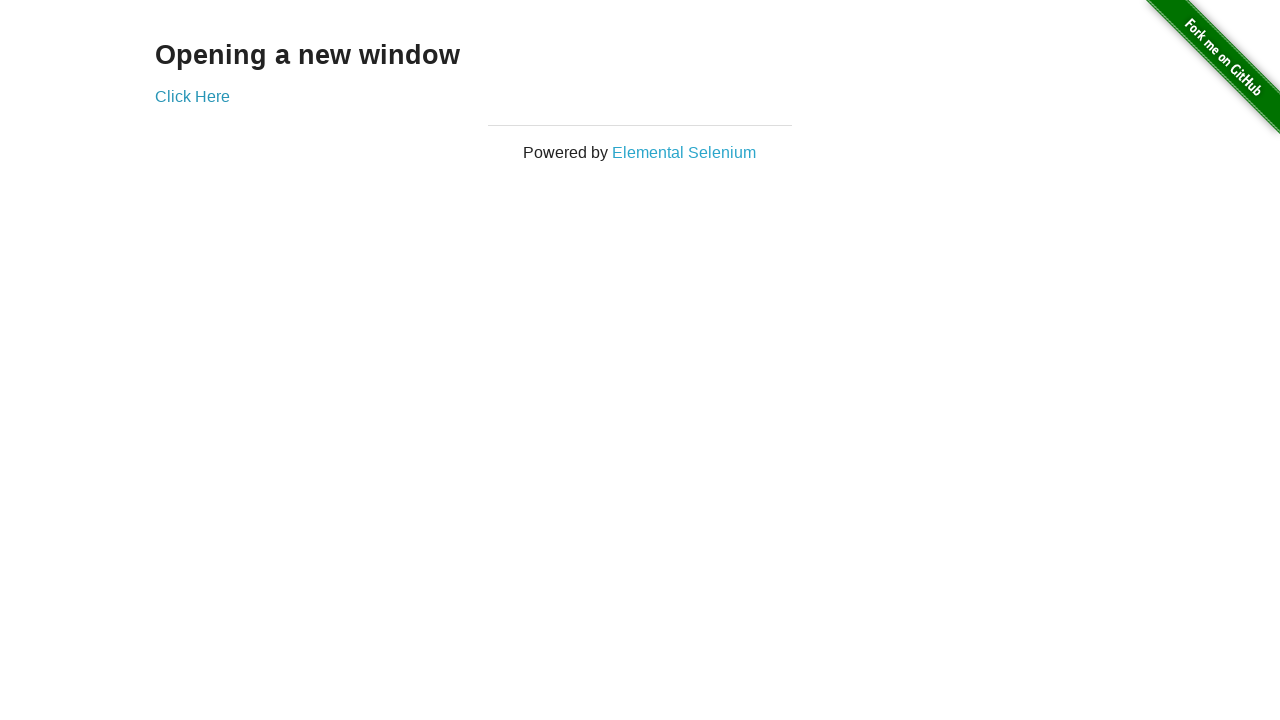

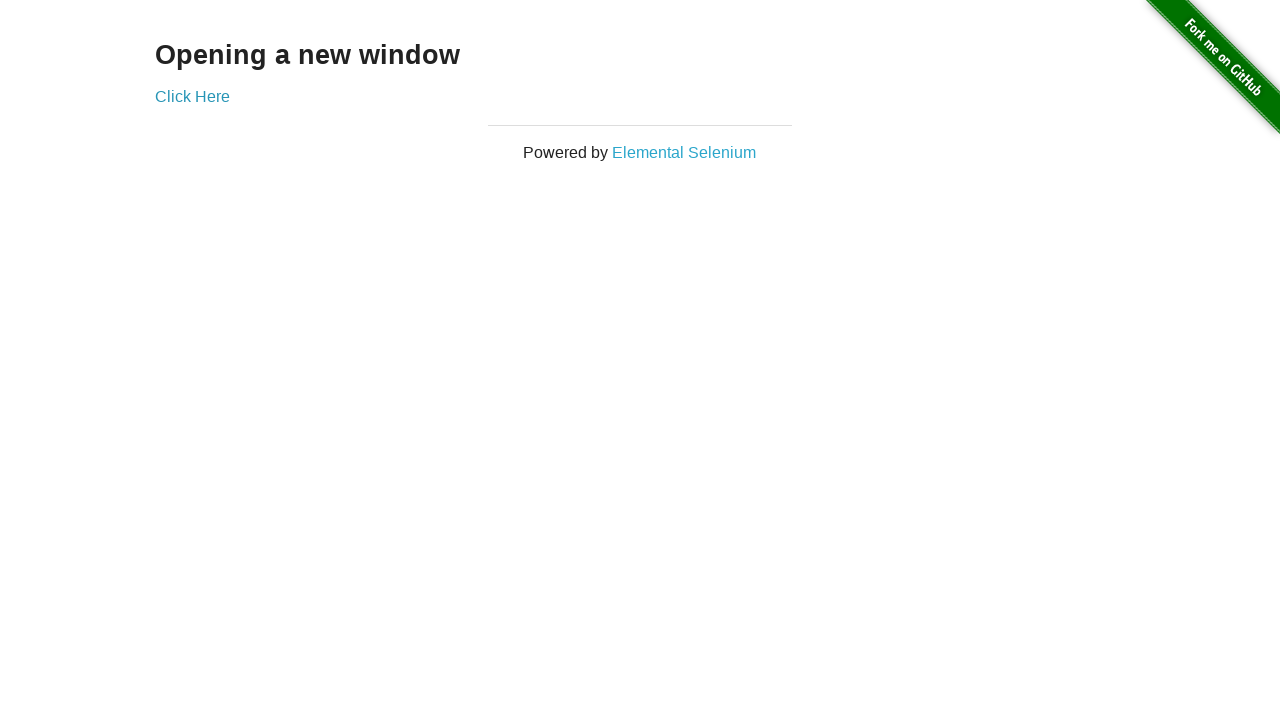